Tests browser back button navigation between filter views

Starting URL: https://demo.playwright.dev/todomvc

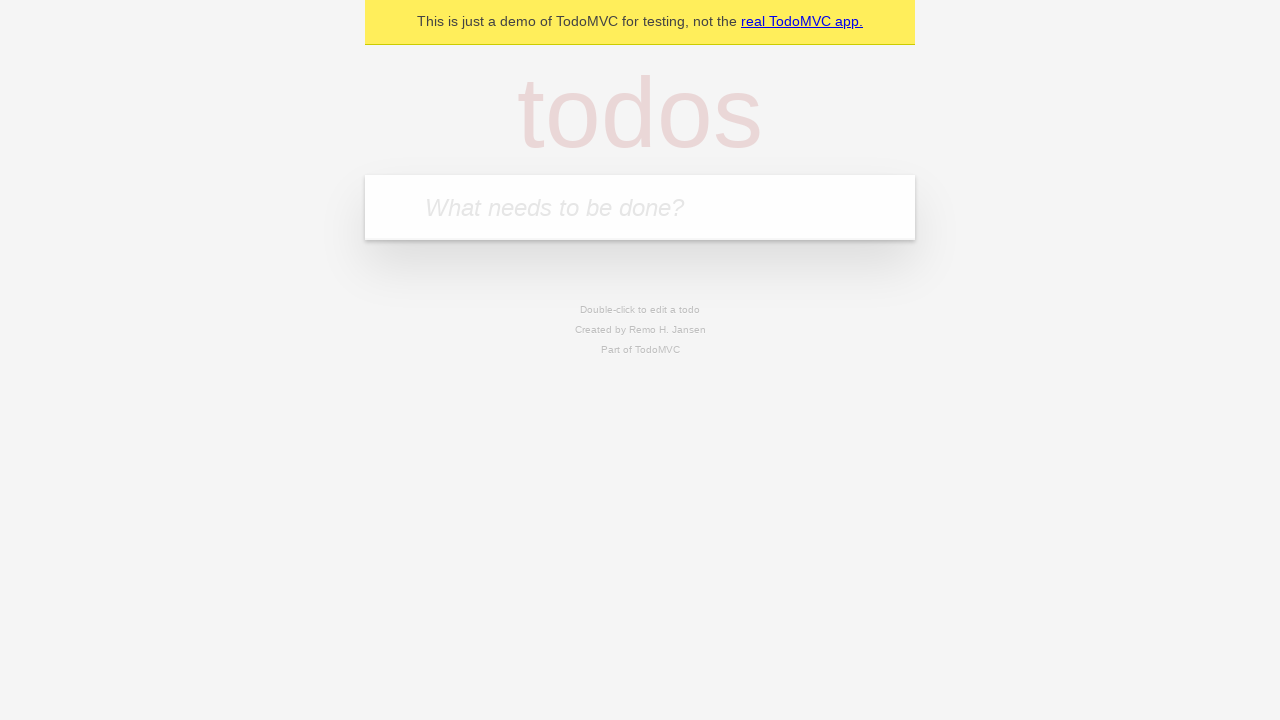

Filled first todo: 'buy some cheese' on internal:attr=[placeholder="What needs to be done?"i]
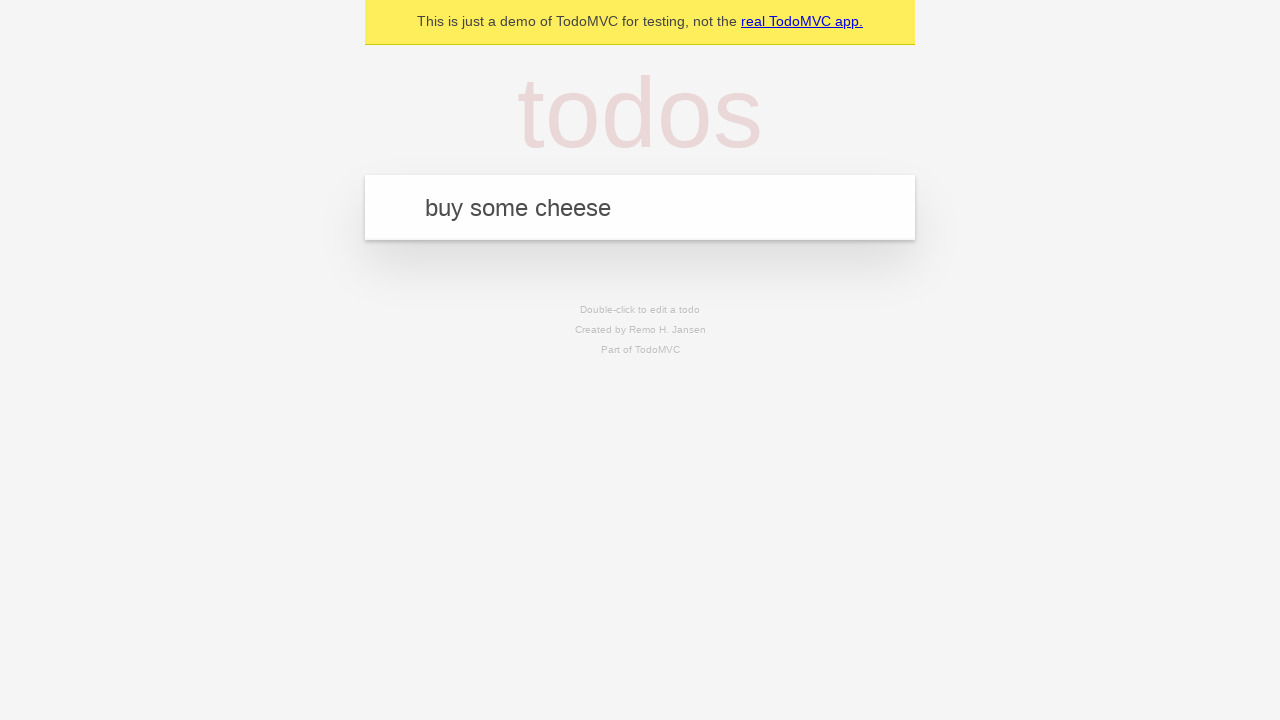

Pressed Enter to create first todo on internal:attr=[placeholder="What needs to be done?"i]
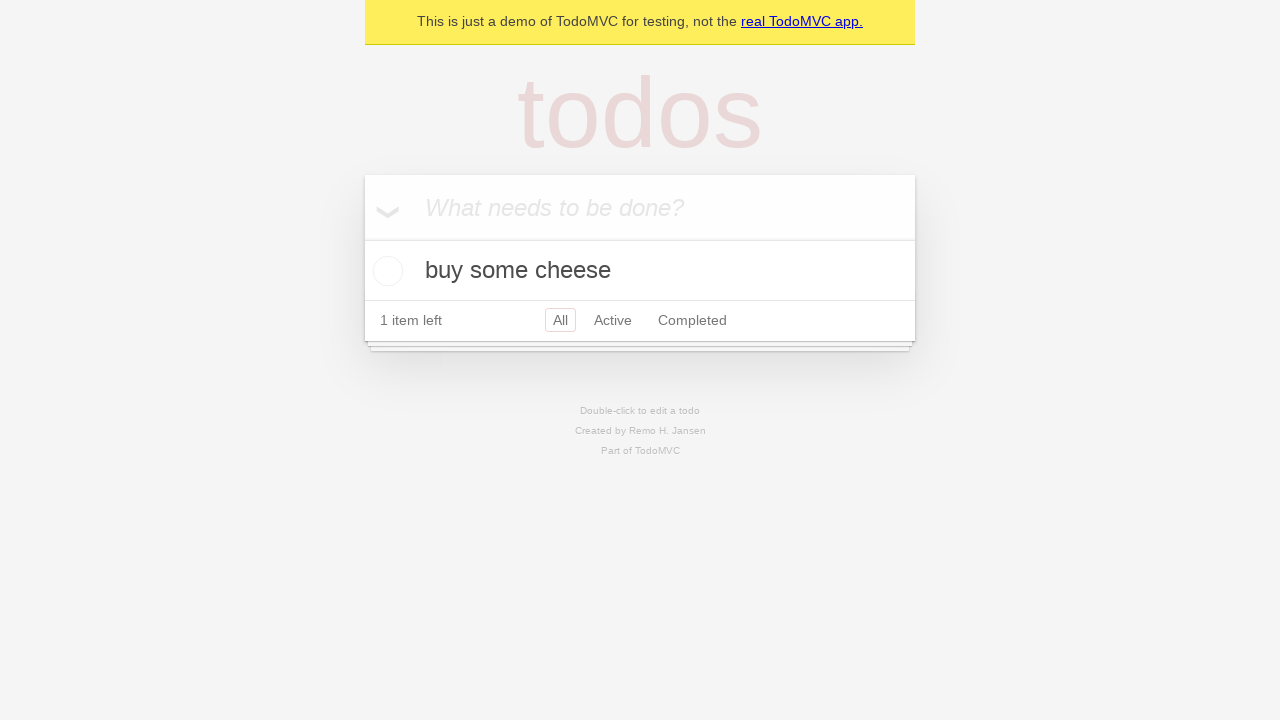

Filled second todo: 'feed the cat' on internal:attr=[placeholder="What needs to be done?"i]
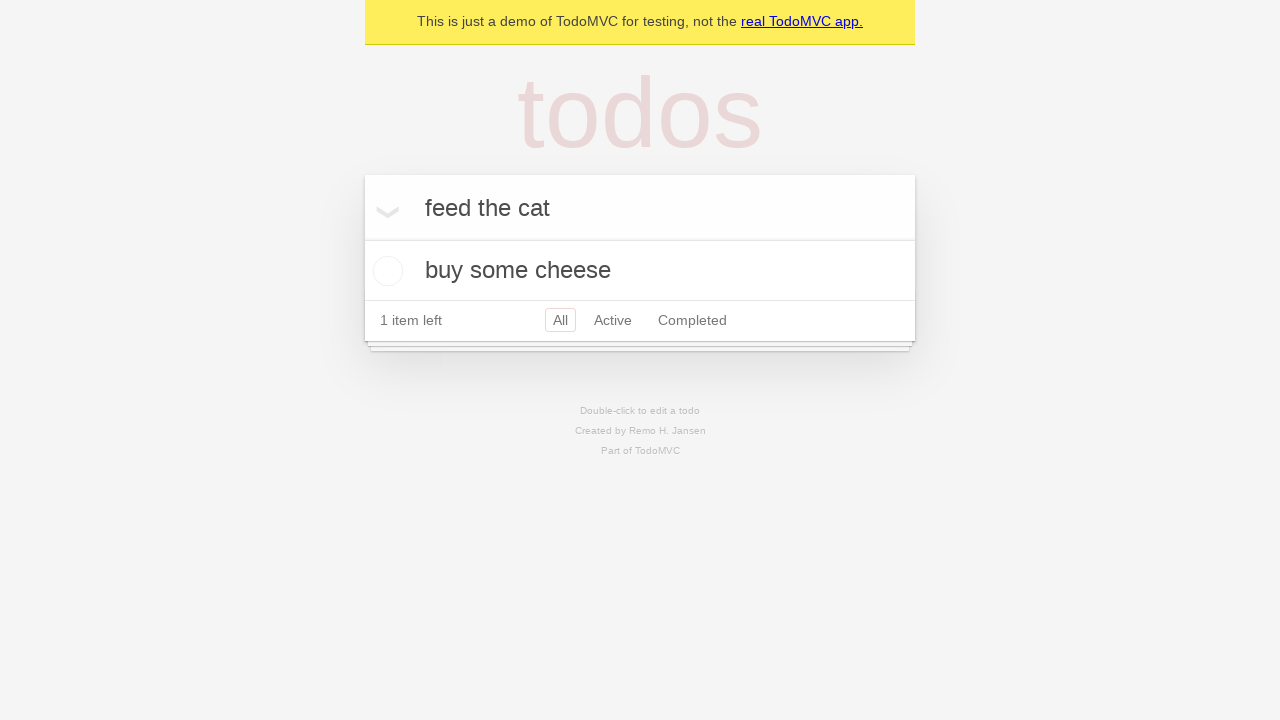

Pressed Enter to create second todo on internal:attr=[placeholder="What needs to be done?"i]
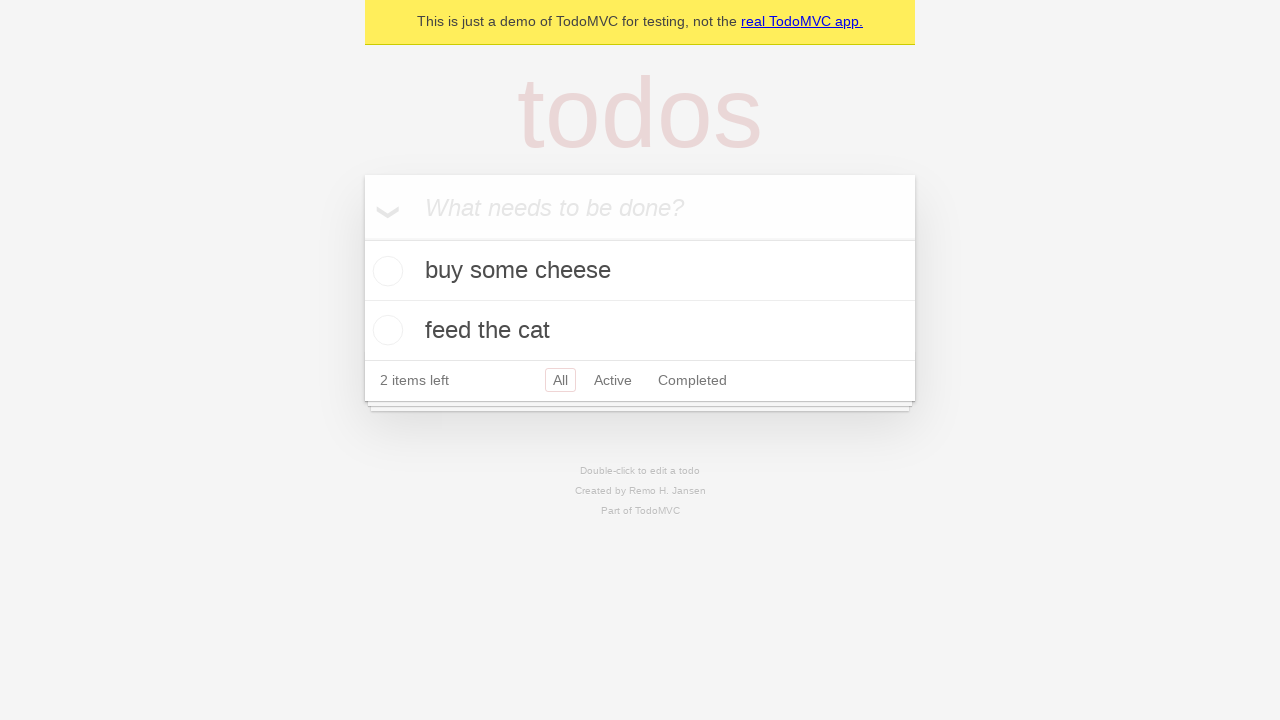

Filled third todo: 'book a doctors appointment' on internal:attr=[placeholder="What needs to be done?"i]
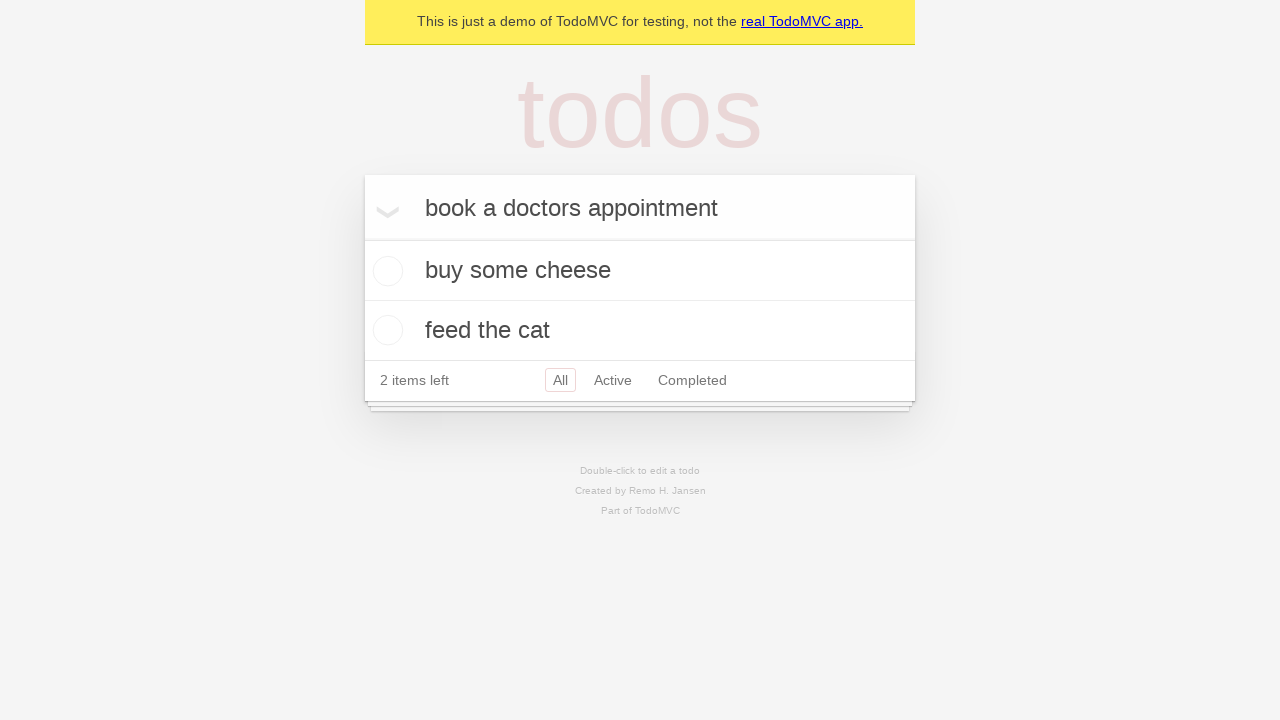

Pressed Enter to create third todo on internal:attr=[placeholder="What needs to be done?"i]
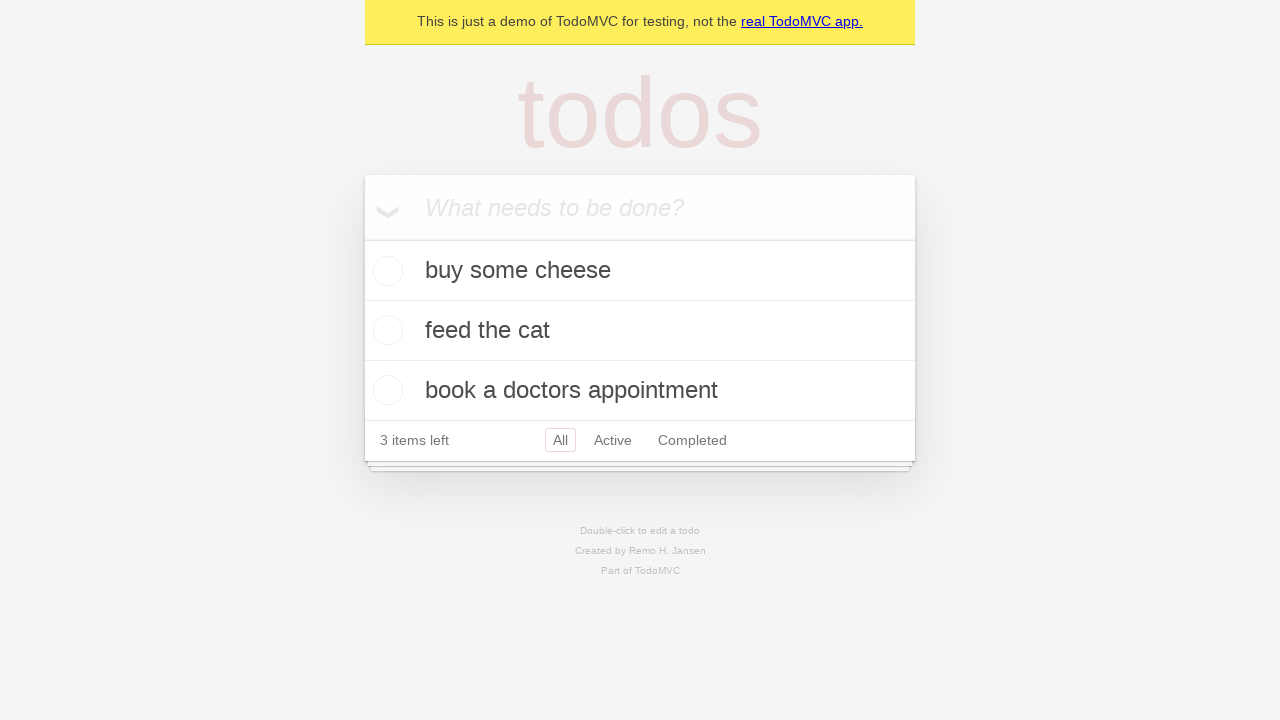

Checked the second todo item at (385, 330) on internal:testid=[data-testid="todo-item"s] >> nth=1 >> internal:role=checkbox
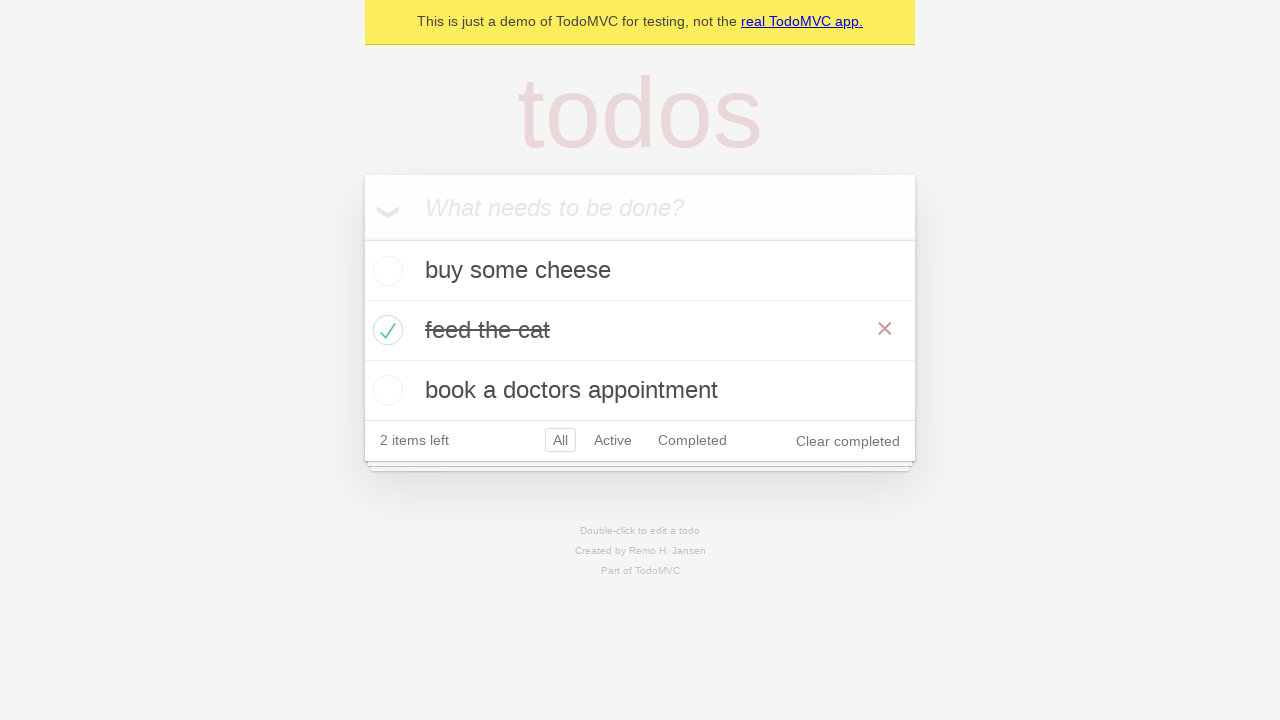

Clicked 'All' filter link at (560, 440) on internal:role=link[name="All"i]
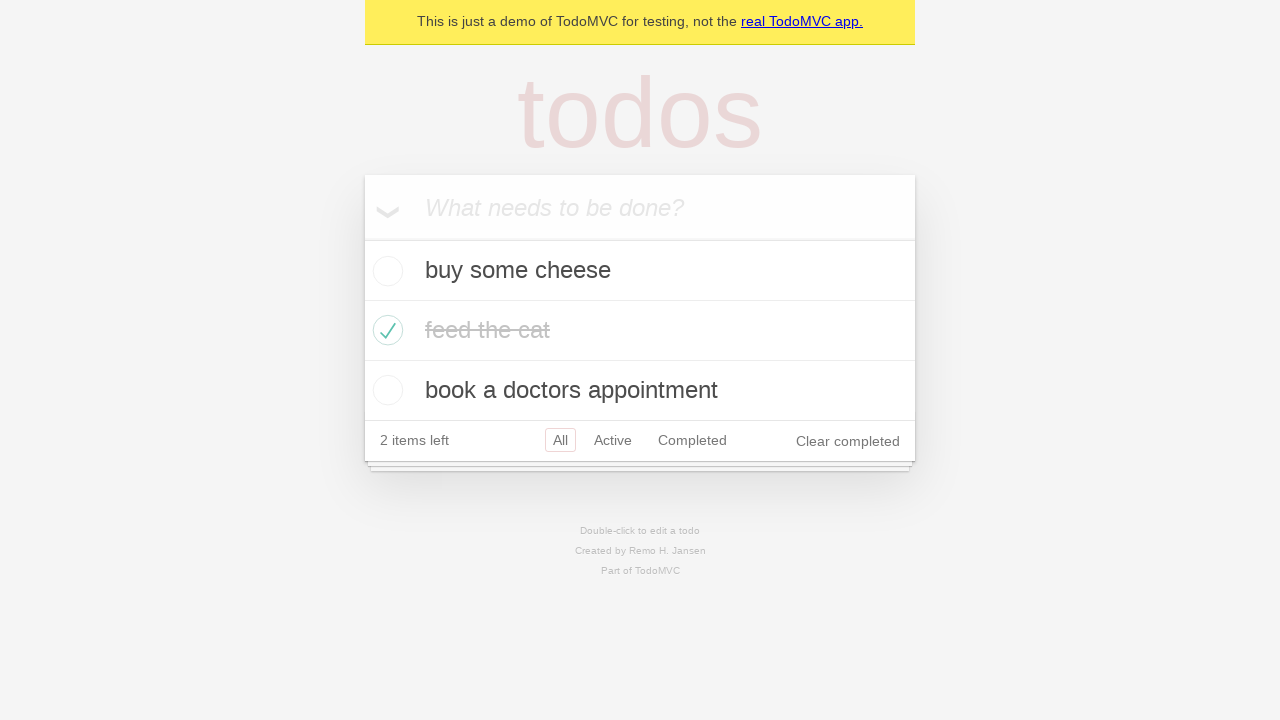

Clicked 'Active' filter link at (613, 440) on internal:role=link[name="Active"i]
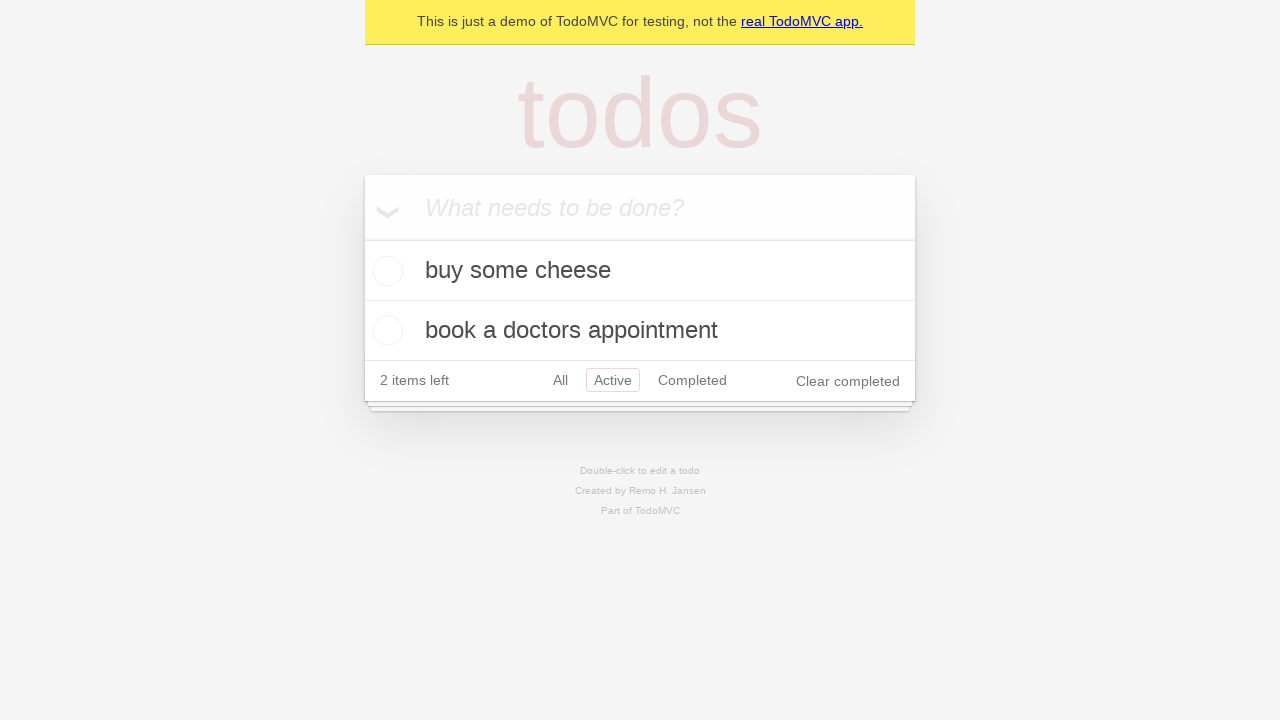

Clicked 'Completed' filter link at (692, 380) on internal:role=link[name="Completed"i]
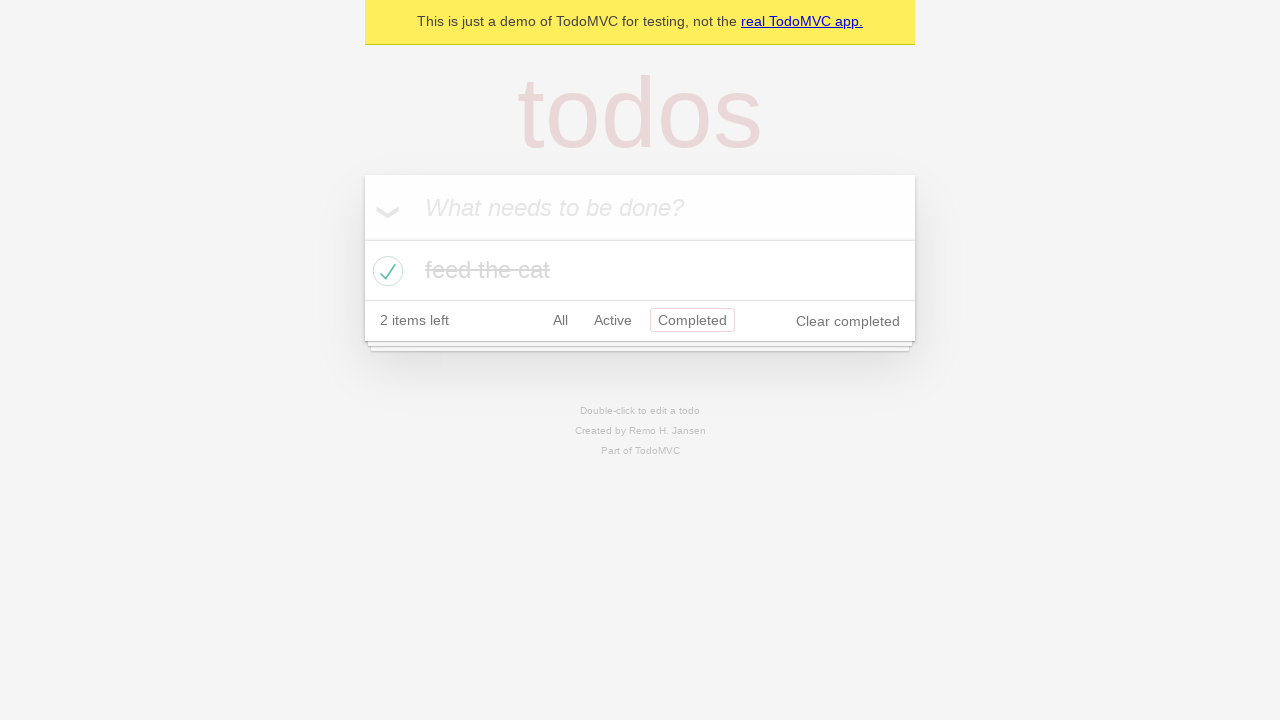

Navigated back to 'Active' filter view
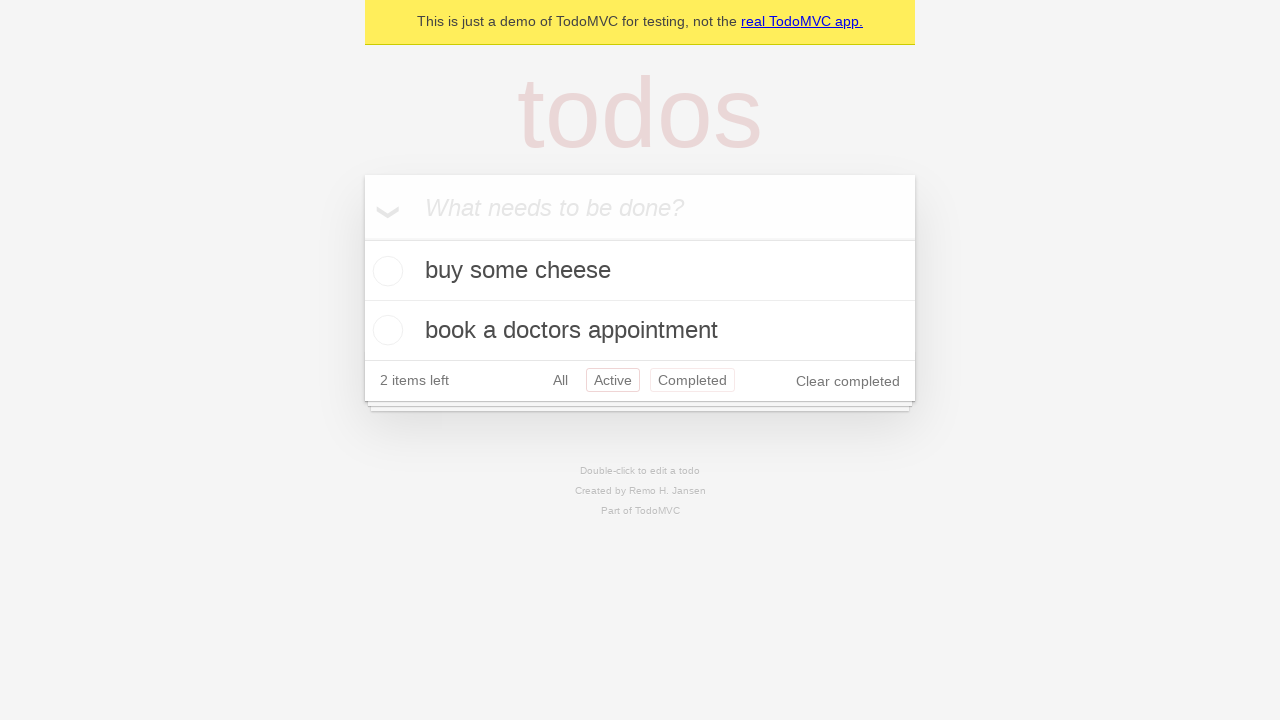

Navigated back to 'All' filter view
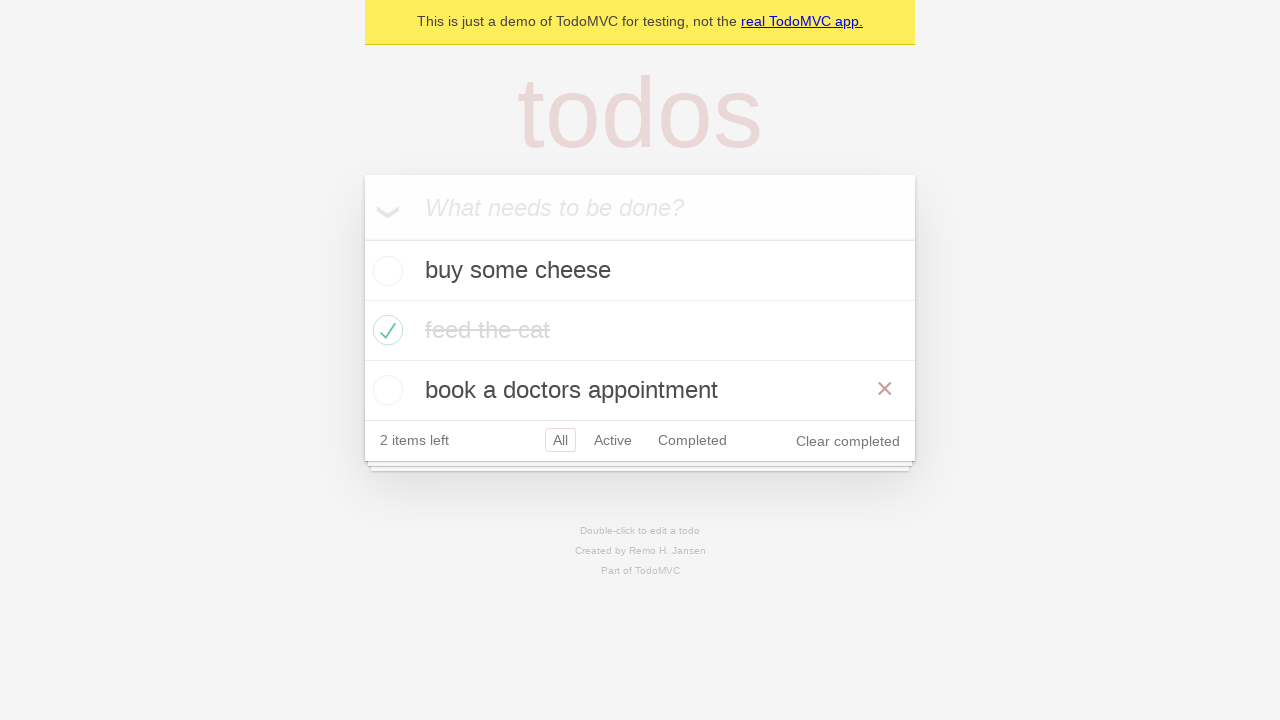

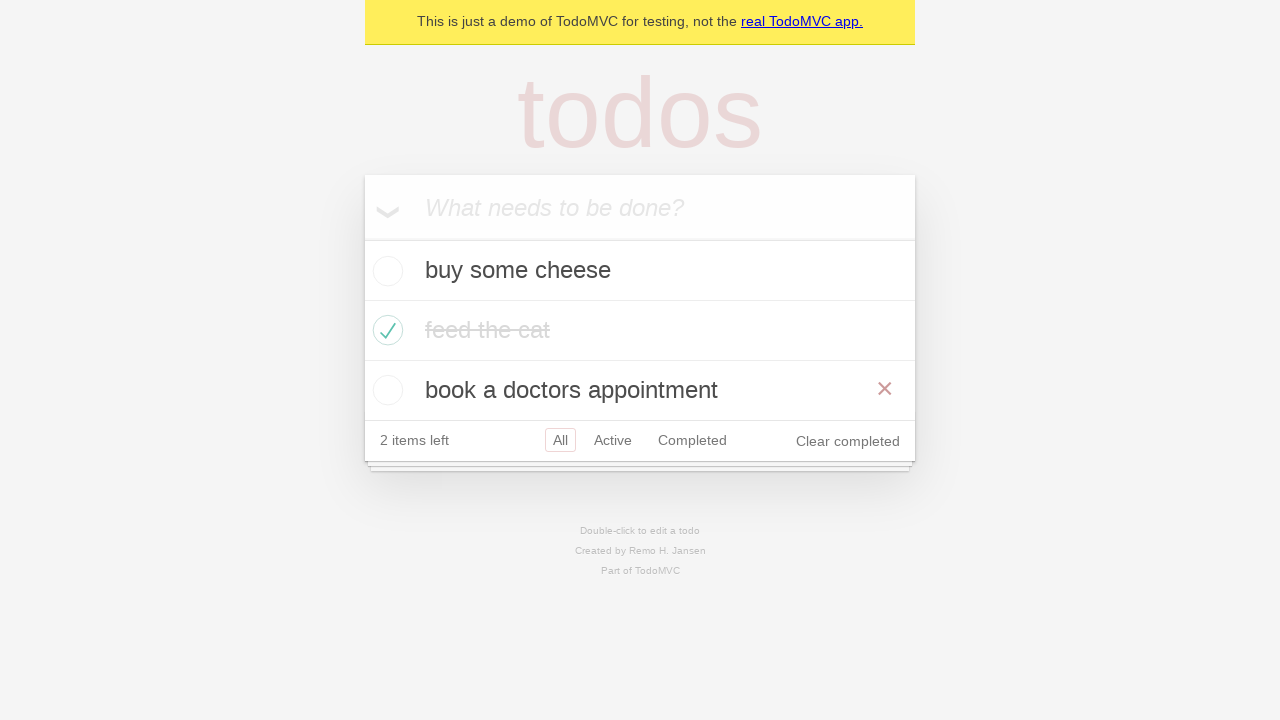